Tests hover functionality by moving the mouse over the tutorials navigation button on W3Schools homepage

Starting URL: https://www.w3schools.com/

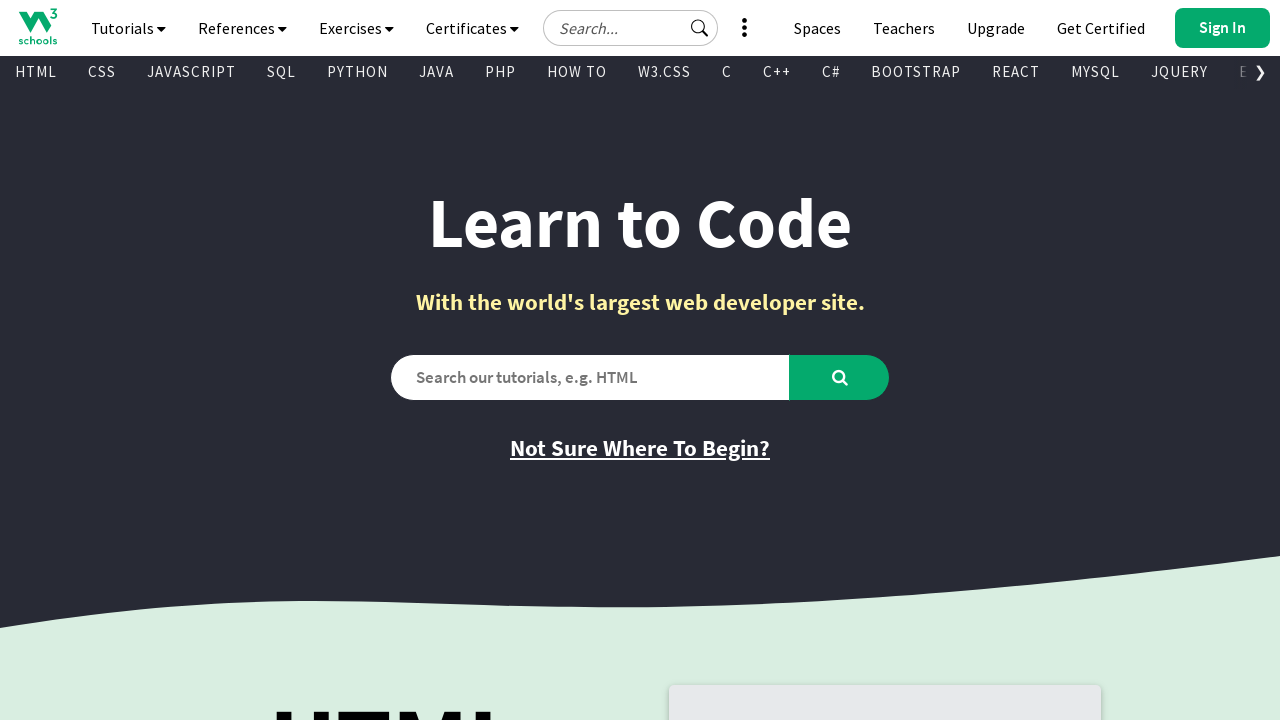

Hovered over the tutorials navigation button at (128, 28) on #navbtn_tutorials
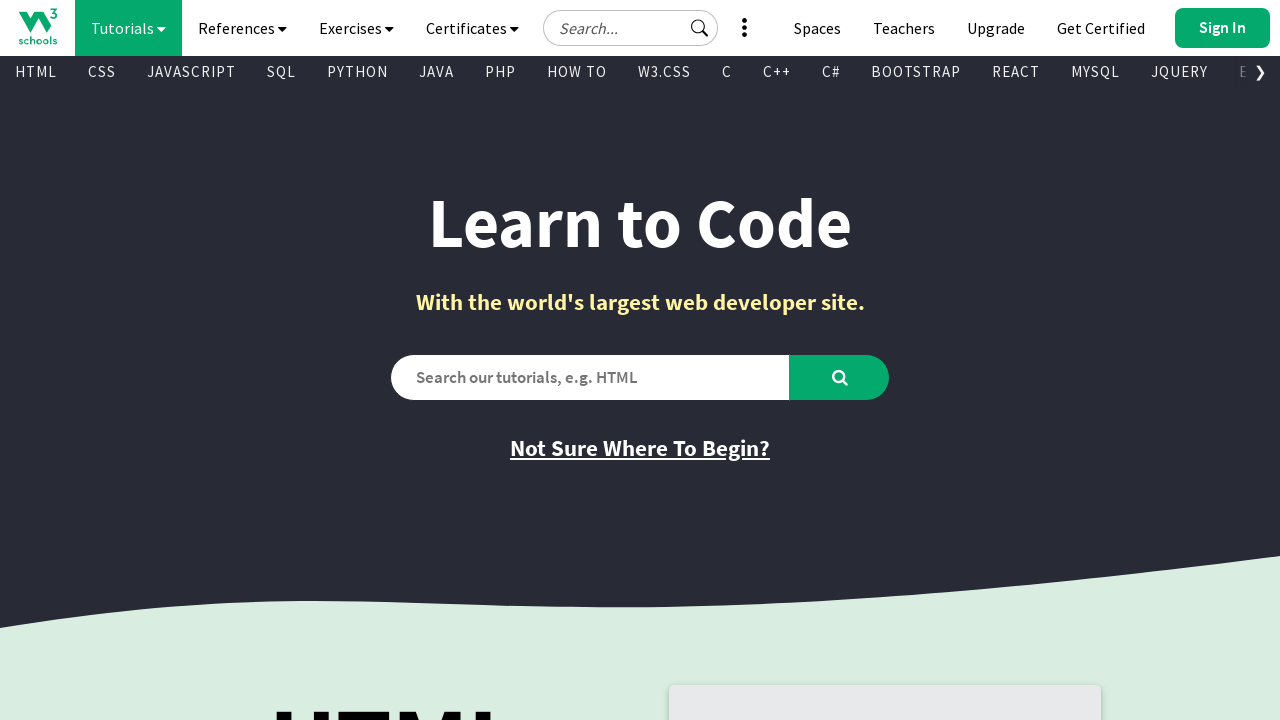

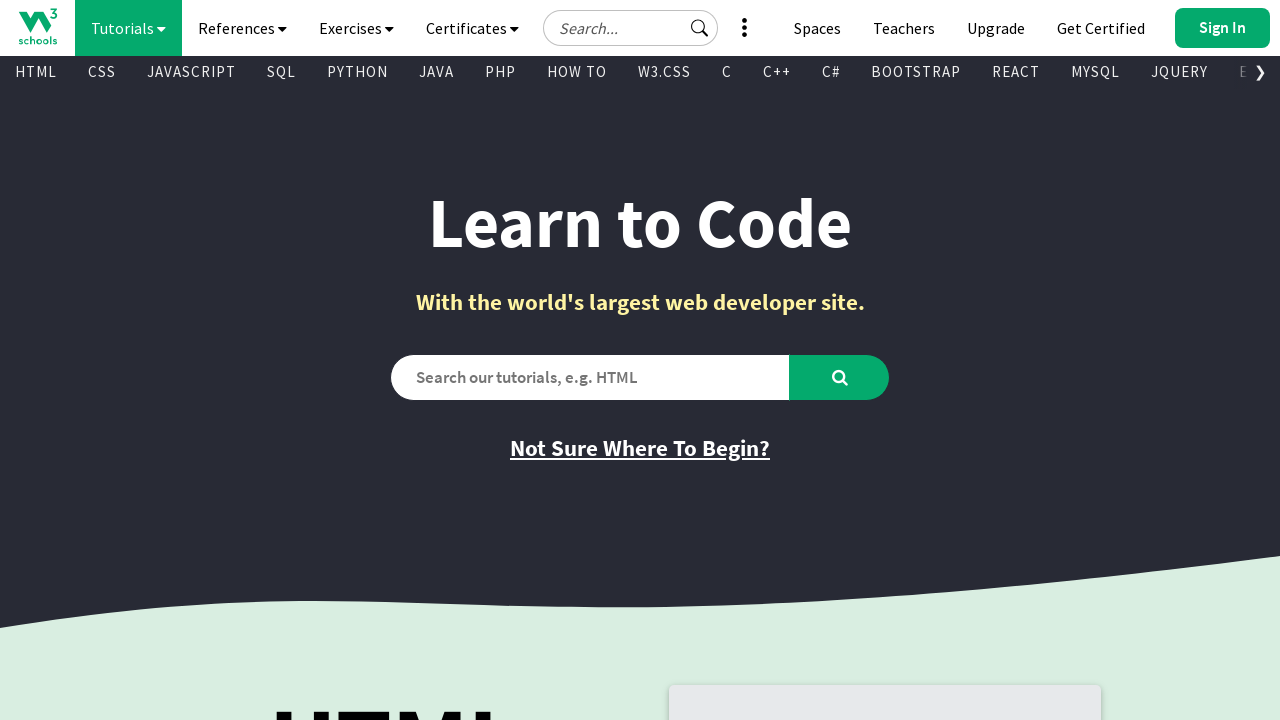